Tests filtering to display only active (non-completed) items

Starting URL: https://demo.playwright.dev/todomvc

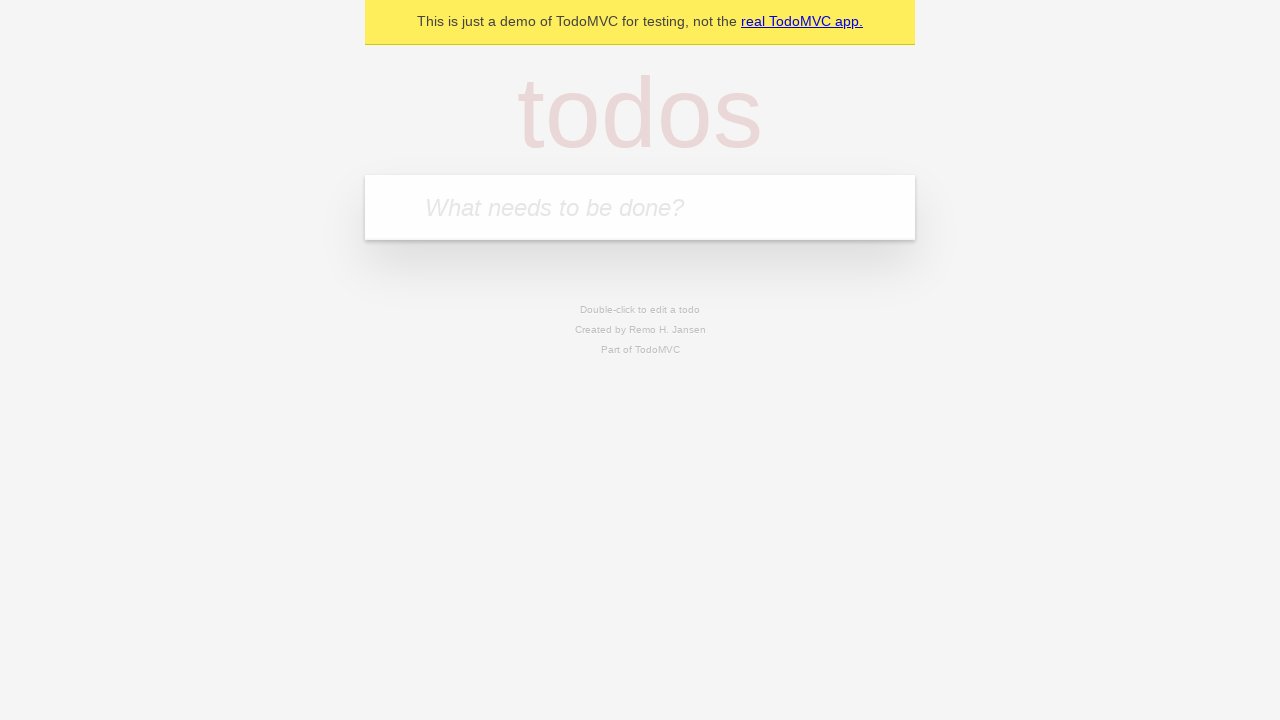

Filled todo input with 'buy some cheese' on internal:attr=[placeholder="What needs to be done?"i]
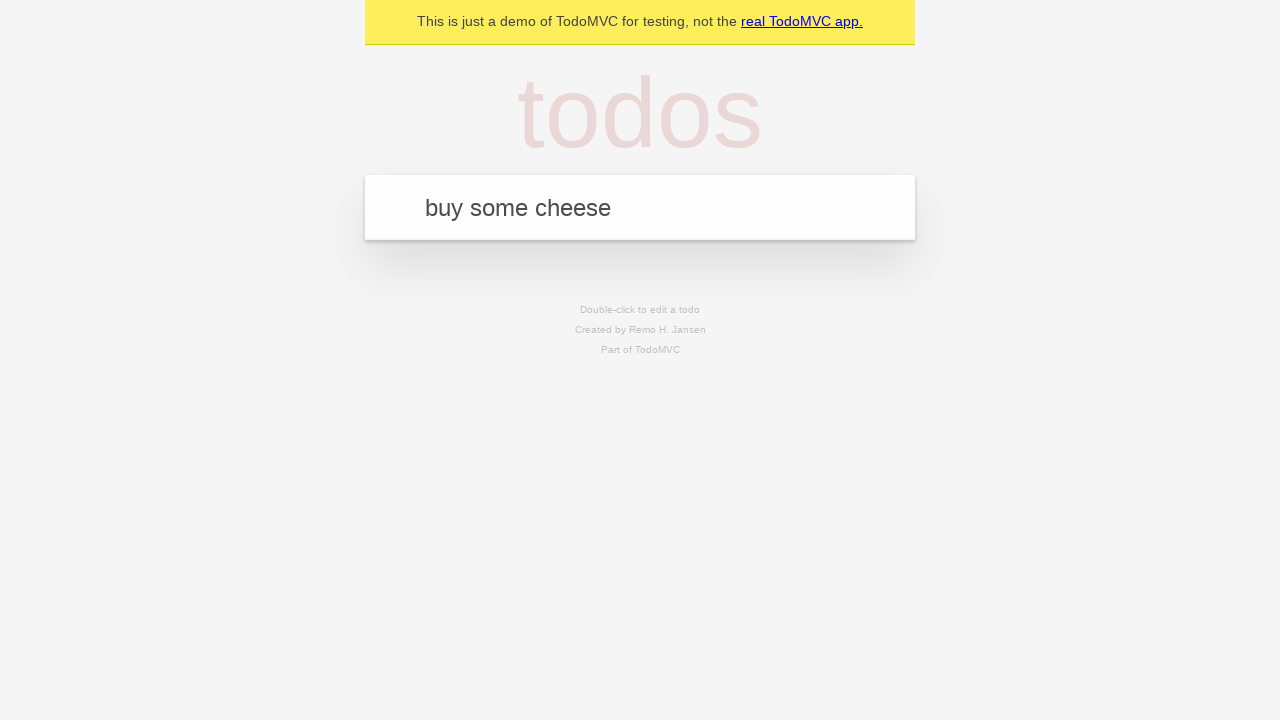

Pressed Enter to create first todo on internal:attr=[placeholder="What needs to be done?"i]
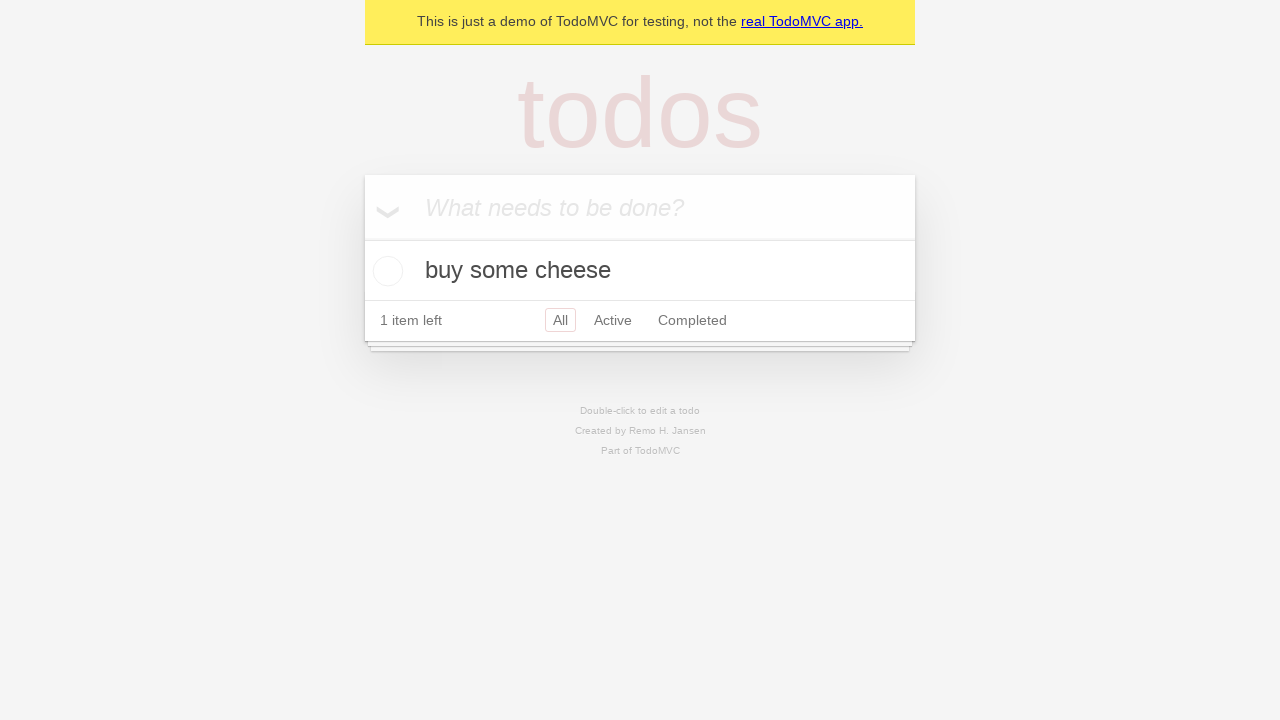

Filled todo input with 'feed the cat' on internal:attr=[placeholder="What needs to be done?"i]
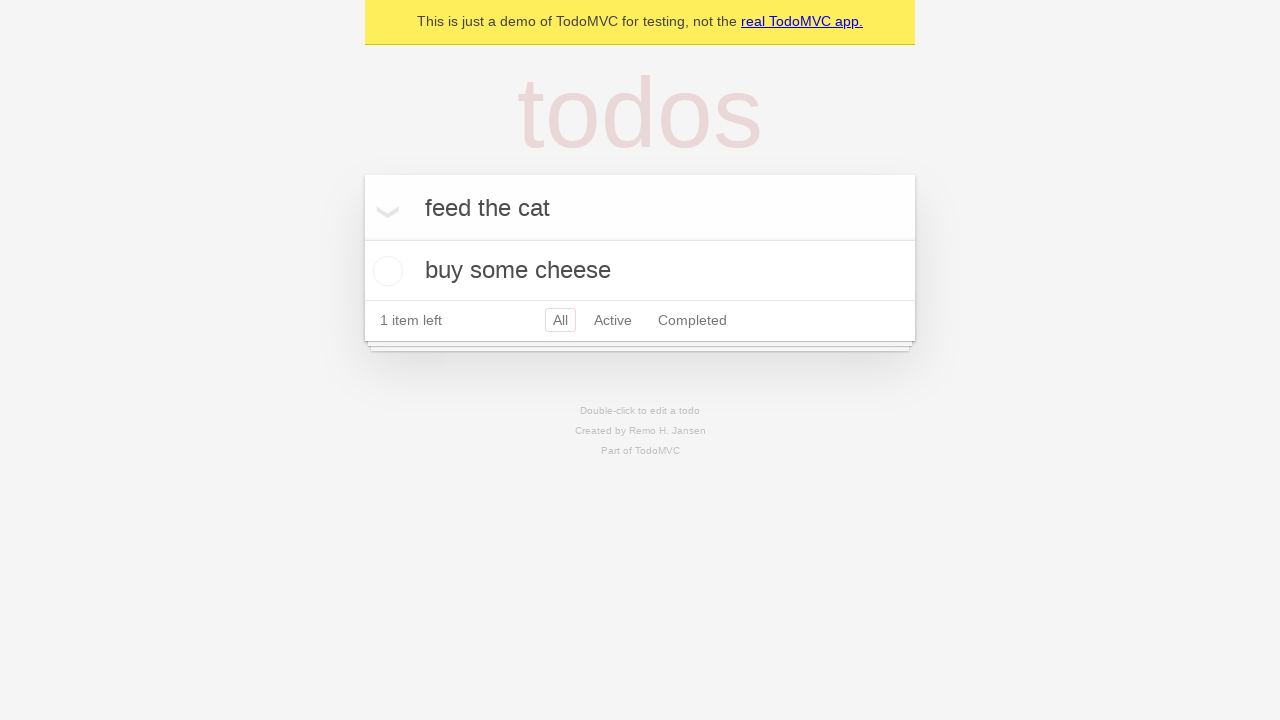

Pressed Enter to create second todo on internal:attr=[placeholder="What needs to be done?"i]
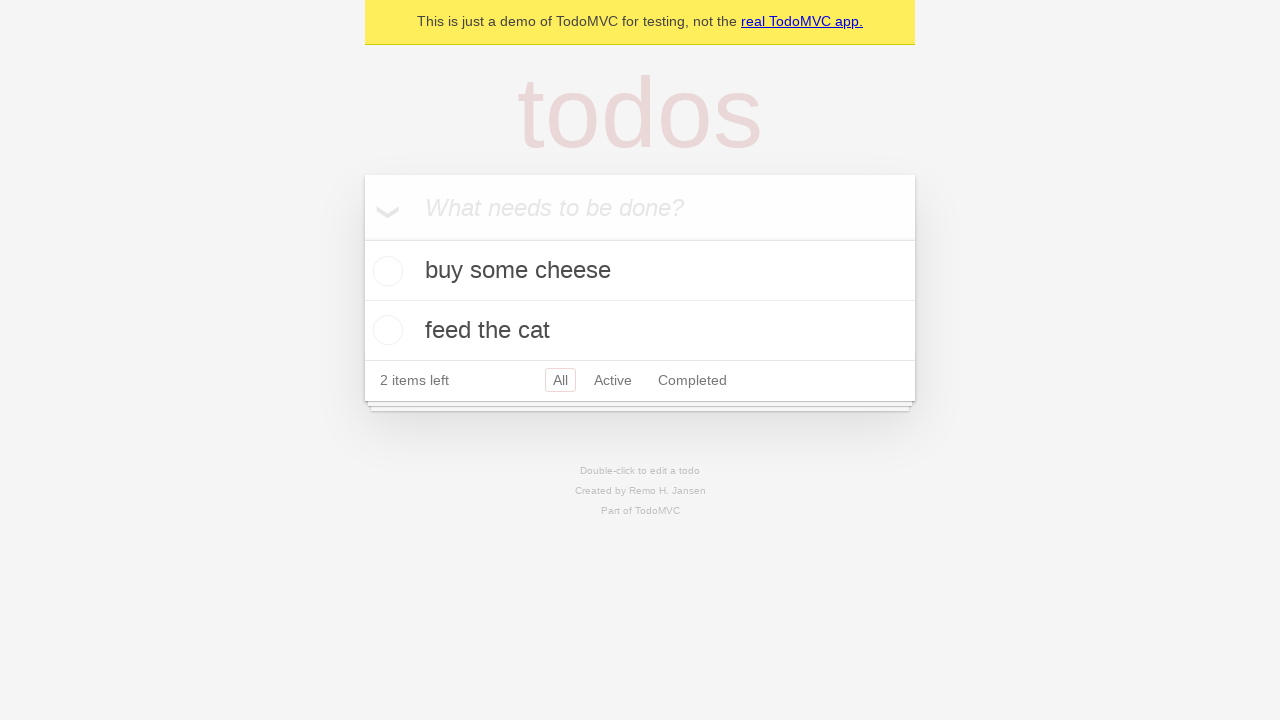

Filled todo input with 'book a doctors appointment' on internal:attr=[placeholder="What needs to be done?"i]
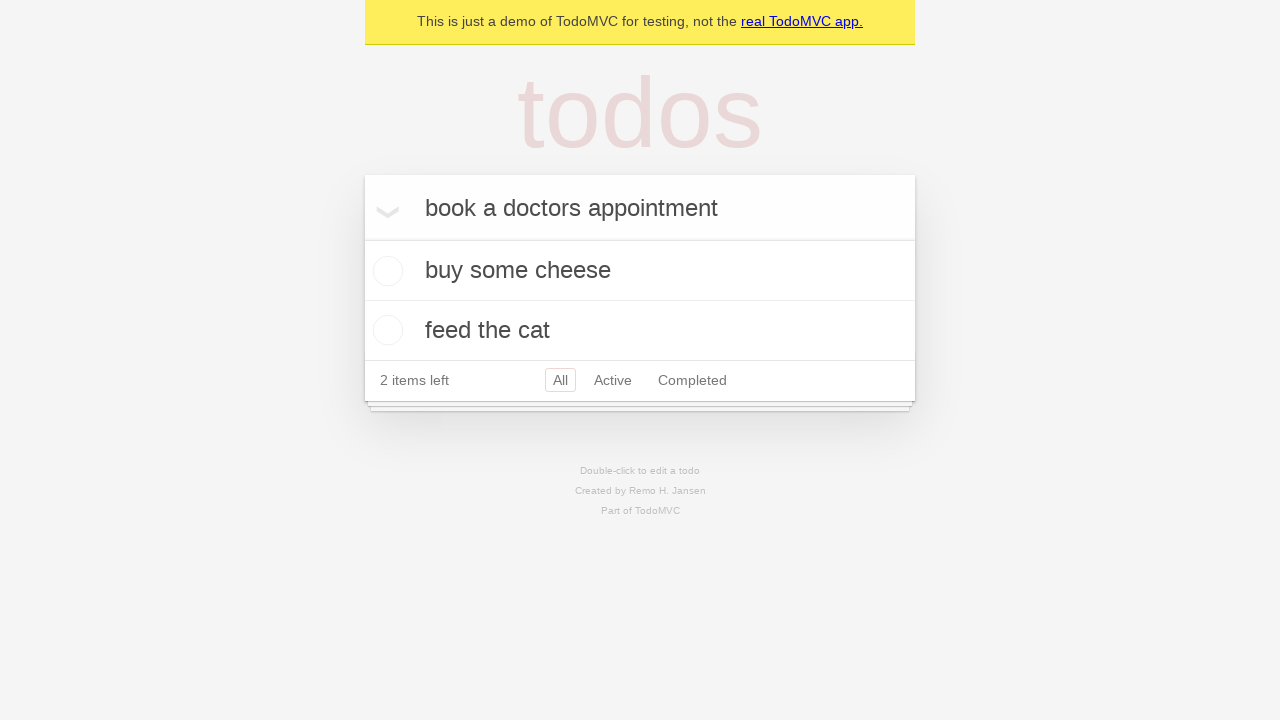

Pressed Enter to create third todo on internal:attr=[placeholder="What needs to be done?"i]
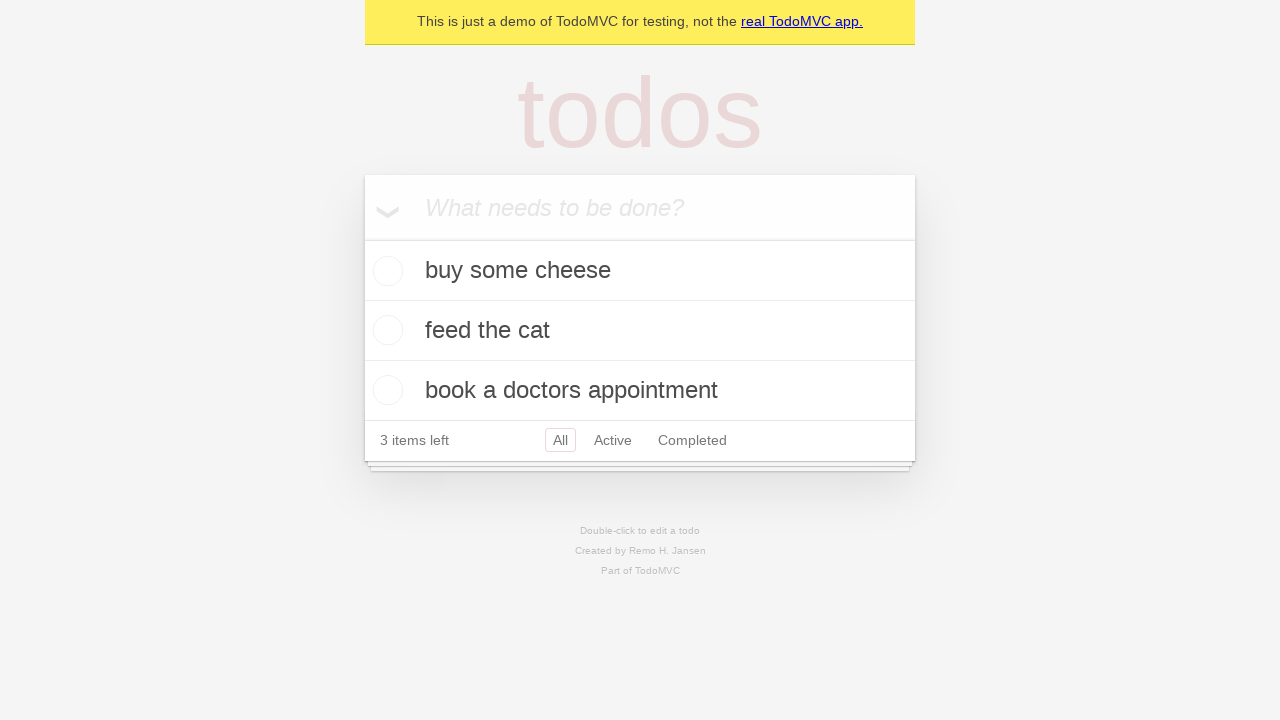

Checked the second todo item to mark it as completed at (385, 330) on internal:testid=[data-testid="todo-item"s] >> nth=1 >> internal:role=checkbox
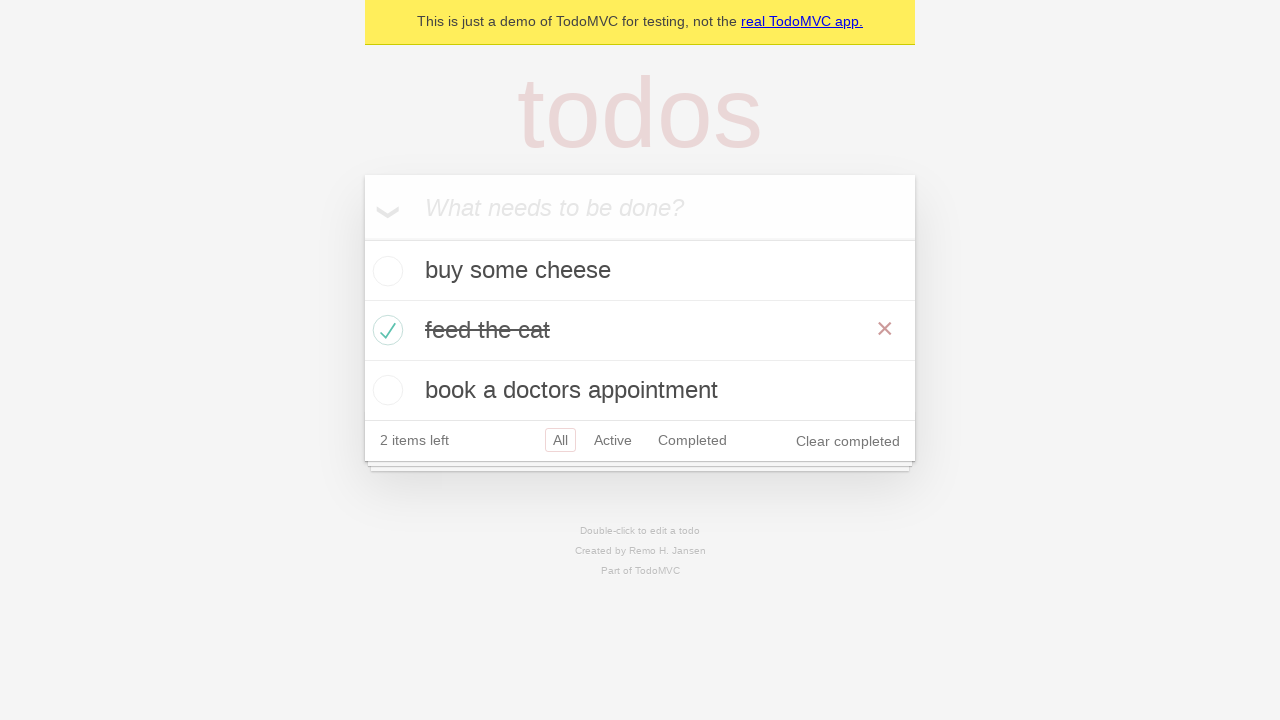

Clicked Active filter to display only active items at (613, 440) on internal:role=link[name="Active"i]
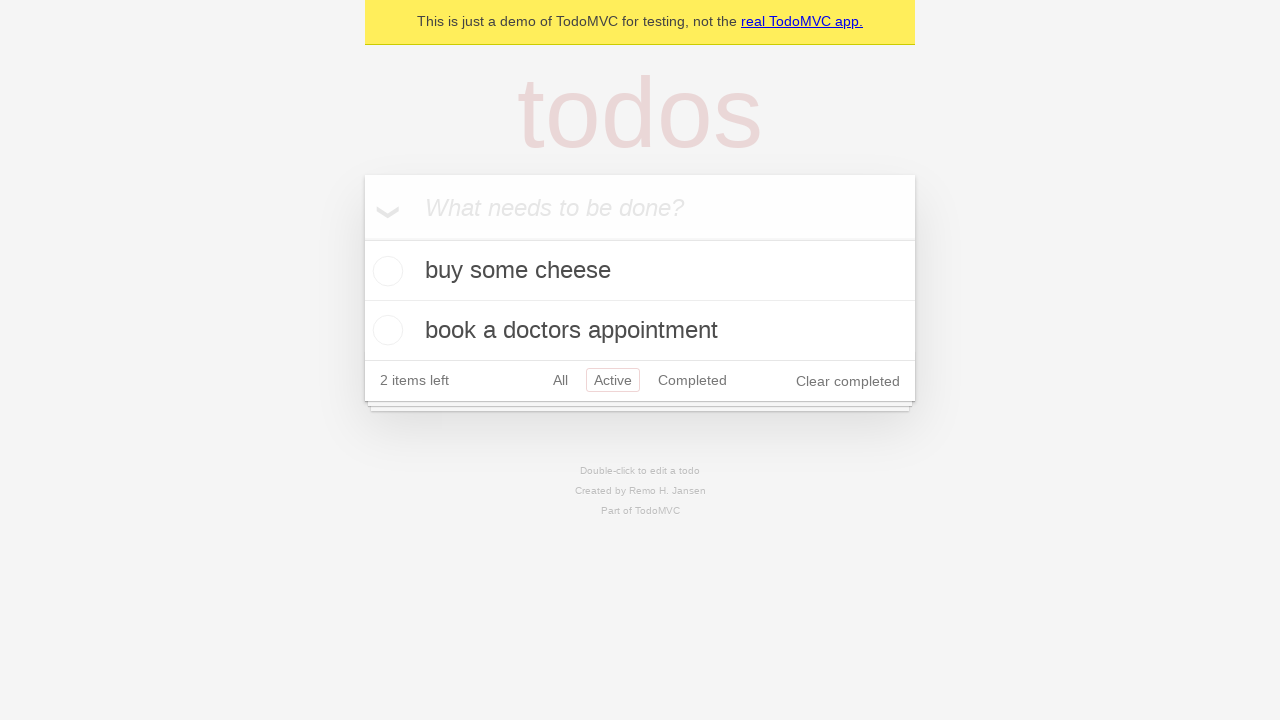

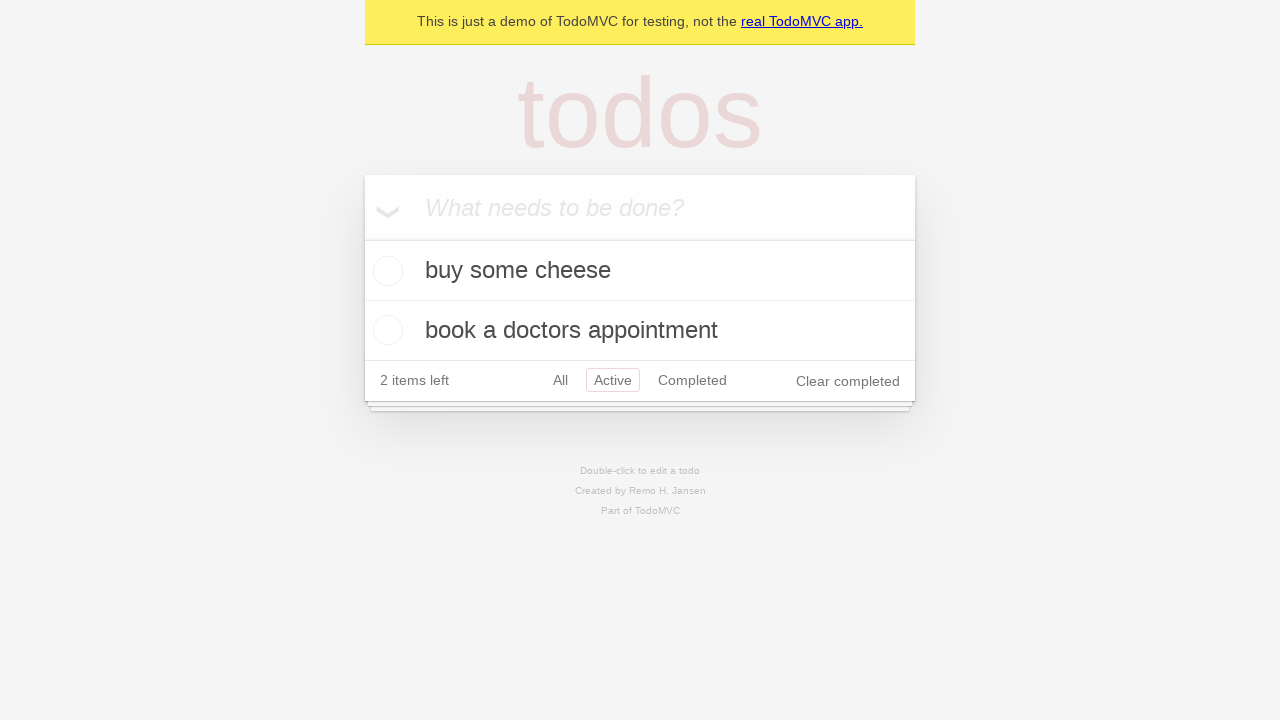